Navigates to the OrangeHRM demo login page and verifies it loads successfully. This is a cross-browser compatibility test that only checks page accessibility.

Starting URL: https://opensource-demo.orangehrmlive.com/web/index.php/auth/login

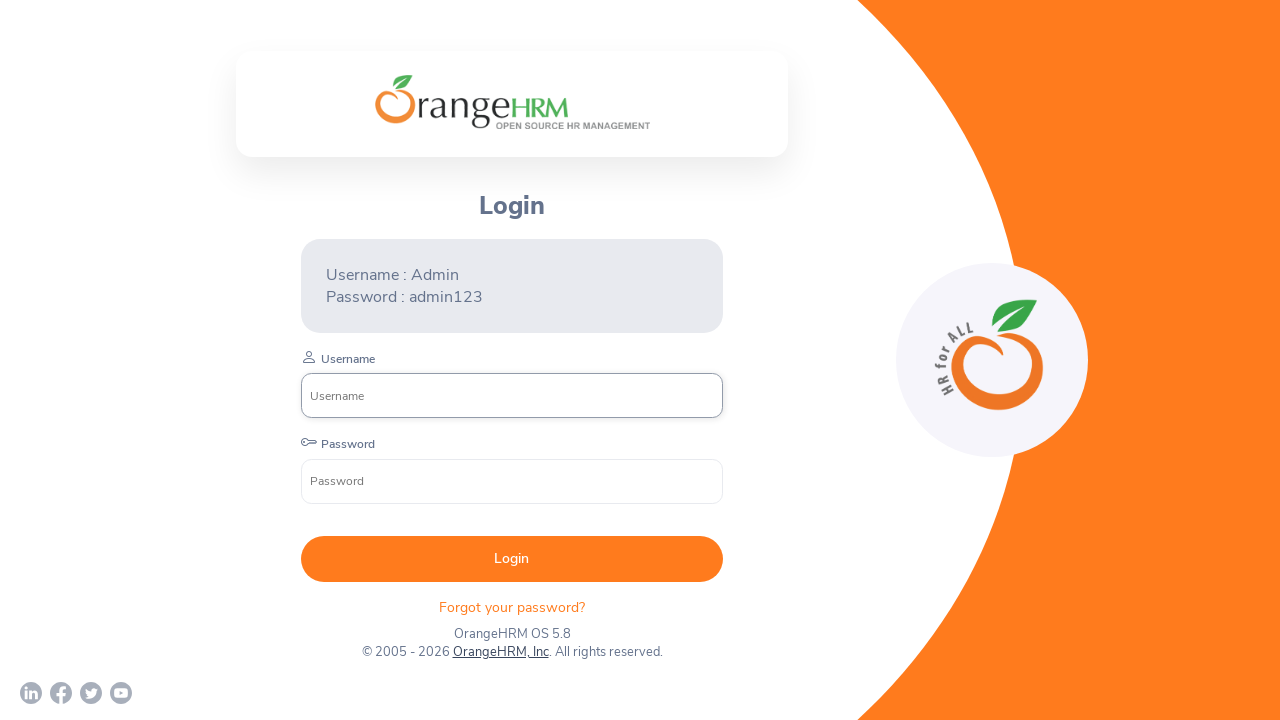

Navigated to OrangeHRM demo login page
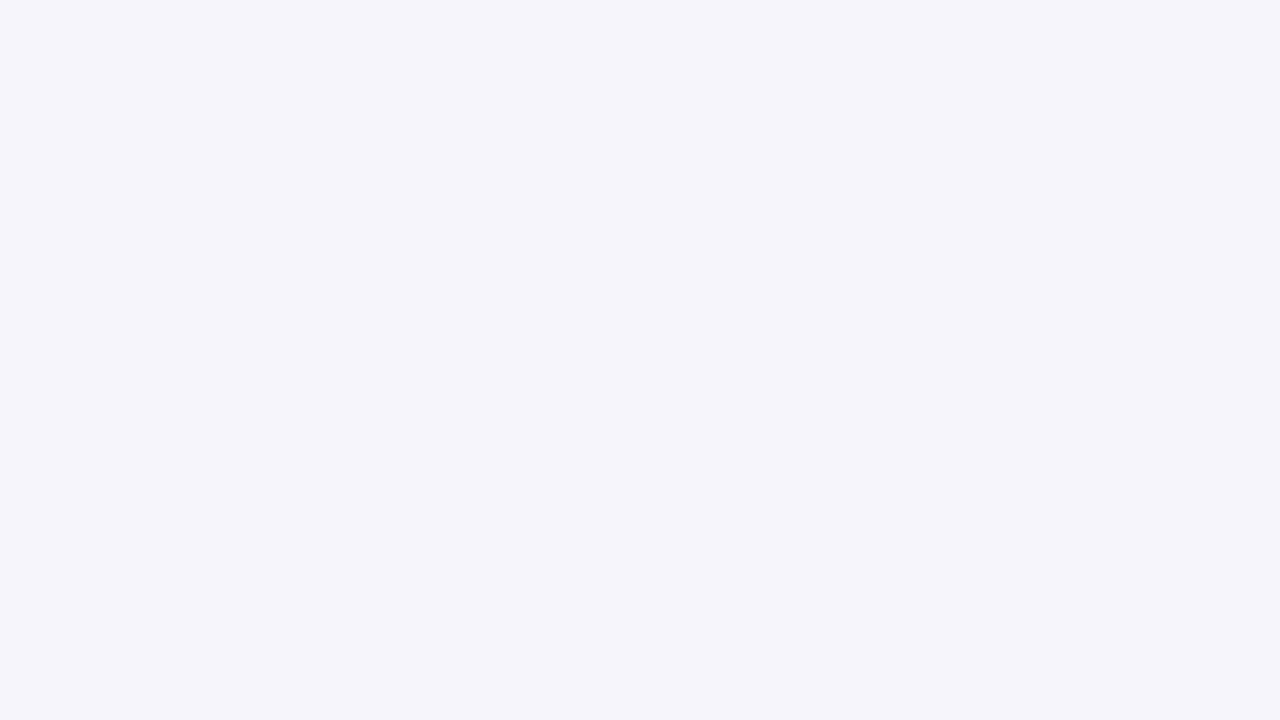

Login page fully loaded (networkidle state reached)
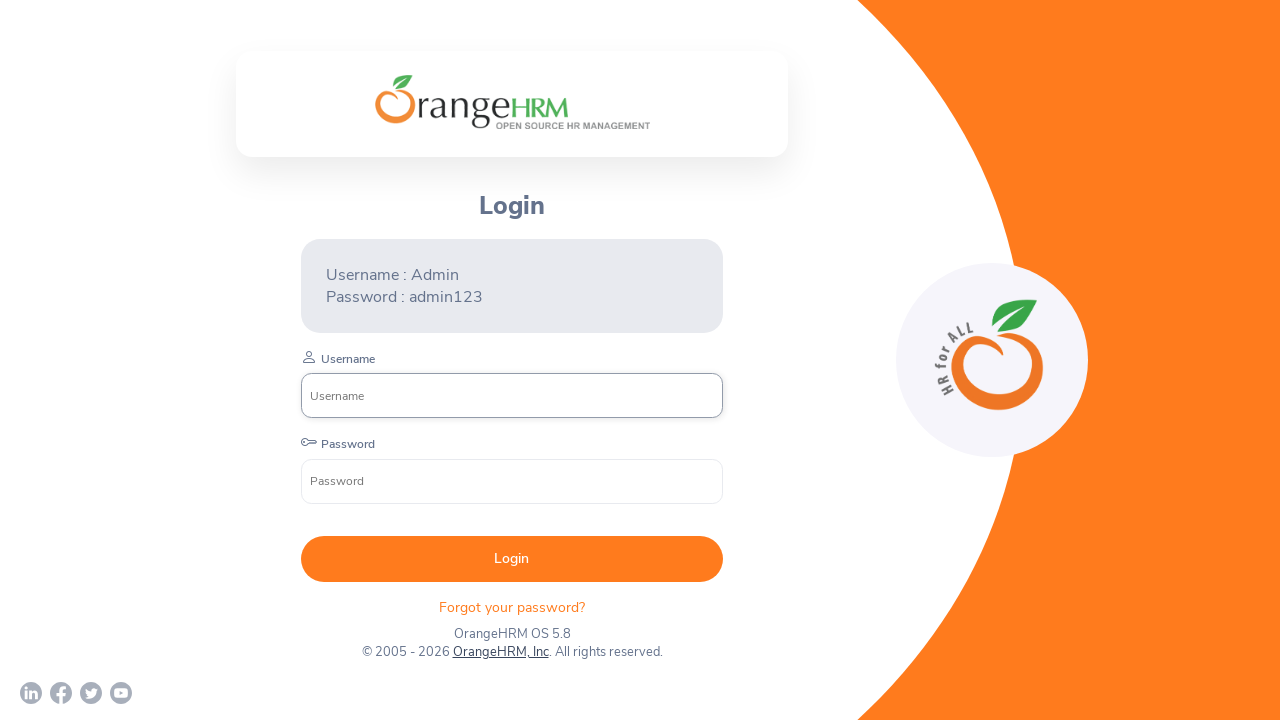

Login form is visible and accessible
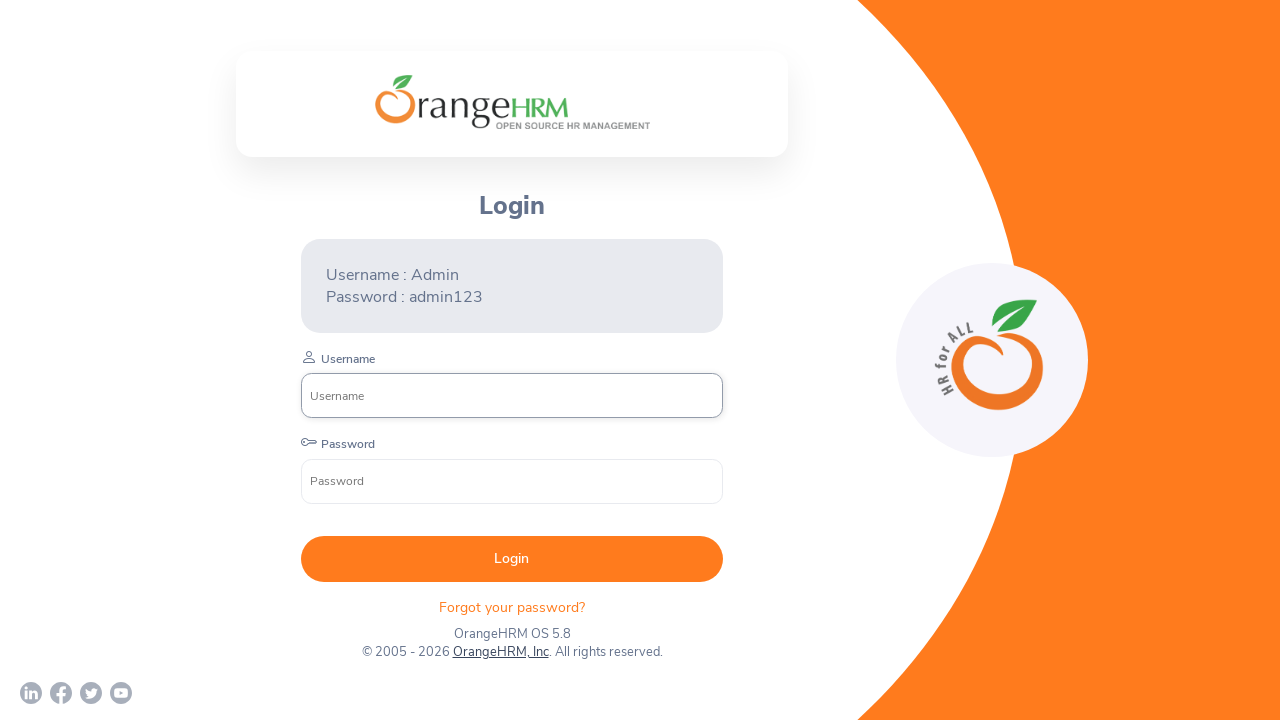

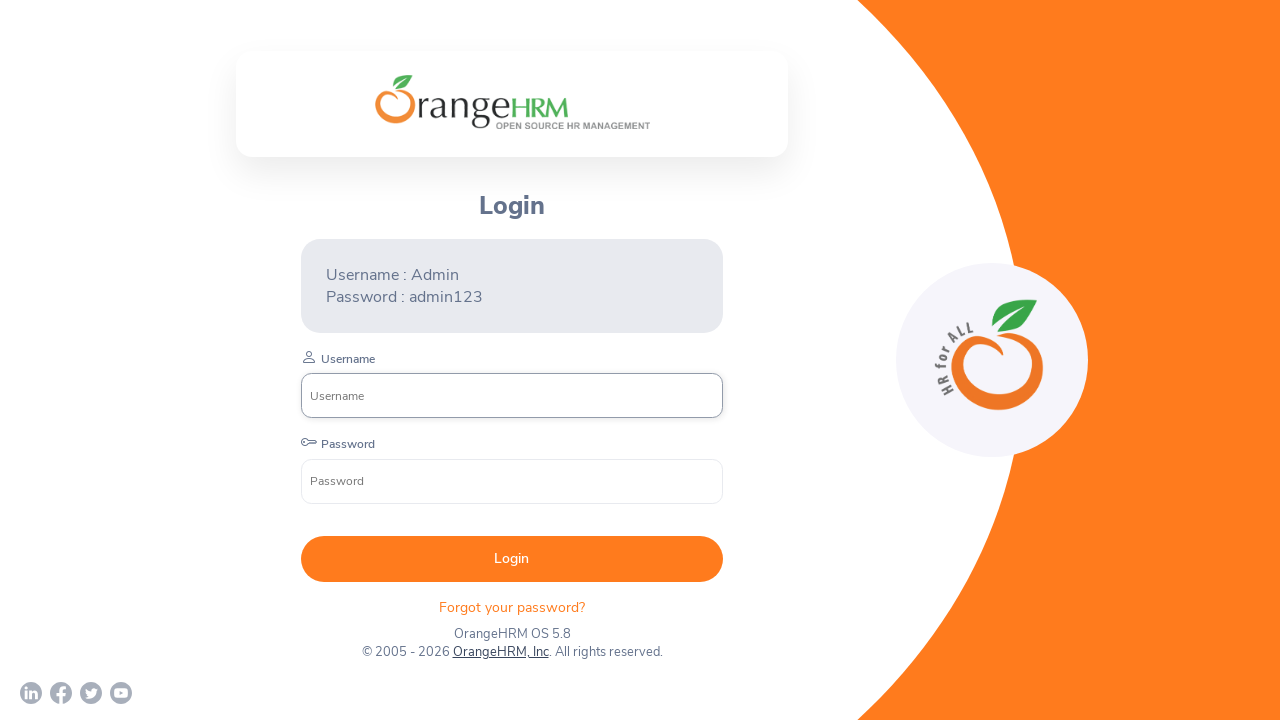